Tests JavaScript prompt alert handling by navigating to a demo alerts page, clicking the prompt tab, triggering a prompt alert, entering text into the prompt, and accepting it.

Starting URL: https://demo.automationtesting.in/Alerts.html

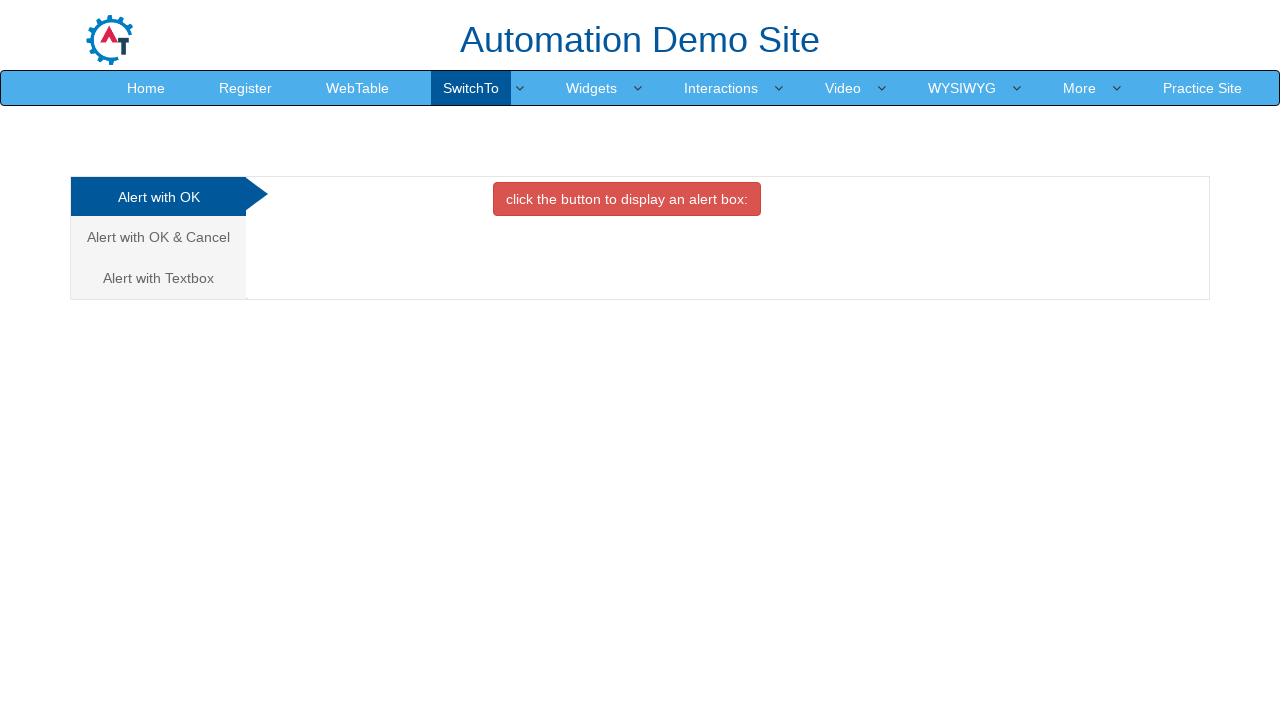

Clicked on 'Alert with Textbox' tab to switch to prompt alerts at (158, 278) on xpath=//a[contains(text(),'Alert with Textbox ')]
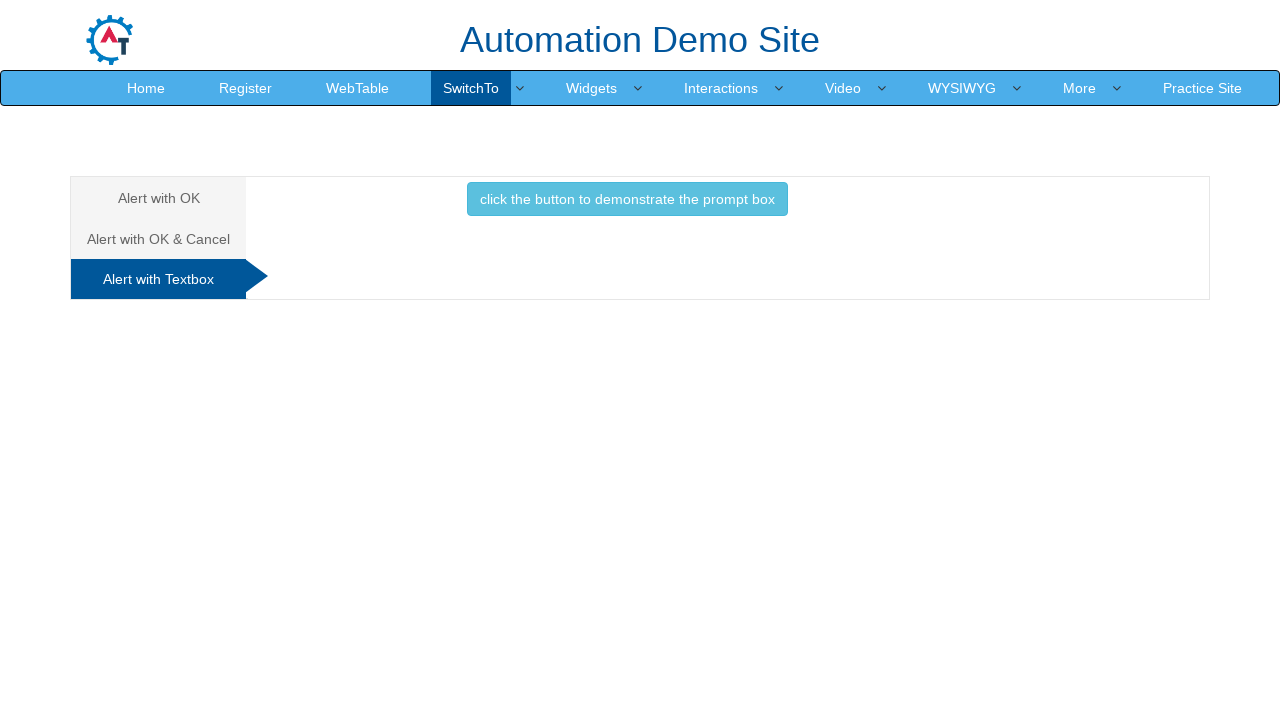

Clicked button to trigger the prompt alert at (627, 199) on xpath=//button[@class='btn btn-info']
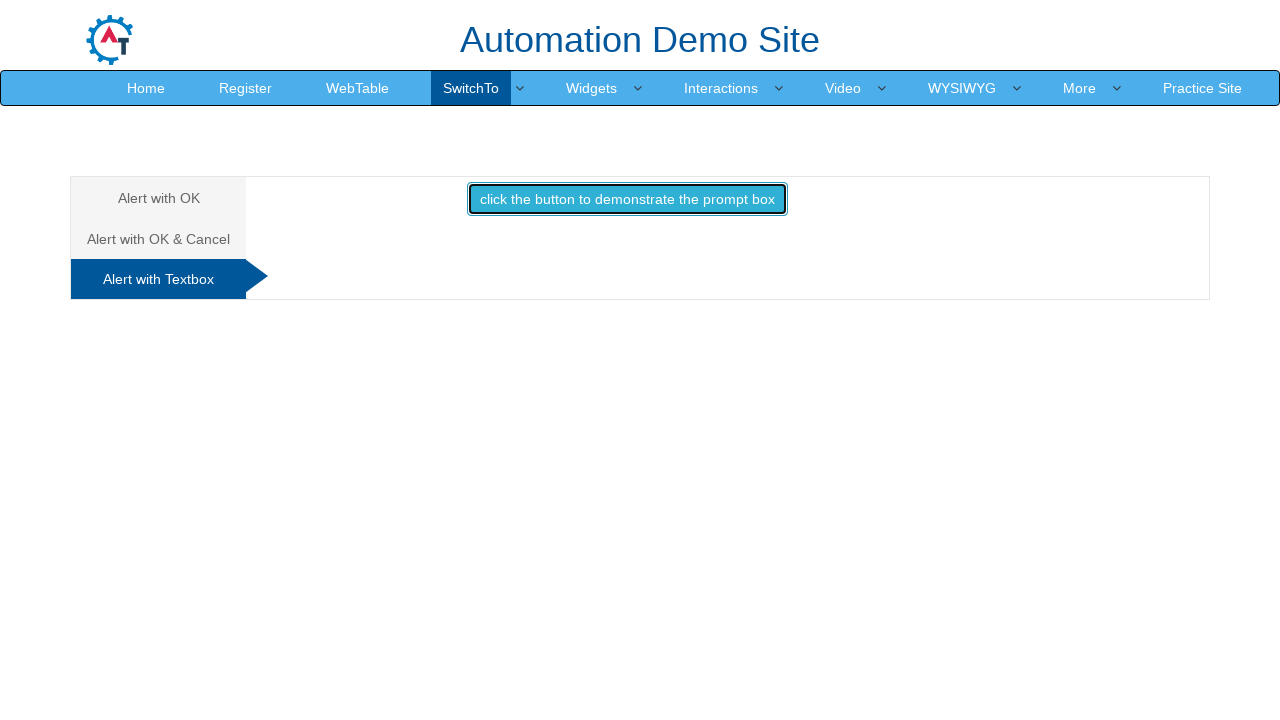

Set up dialog handler to accept prompt with text 'greens'
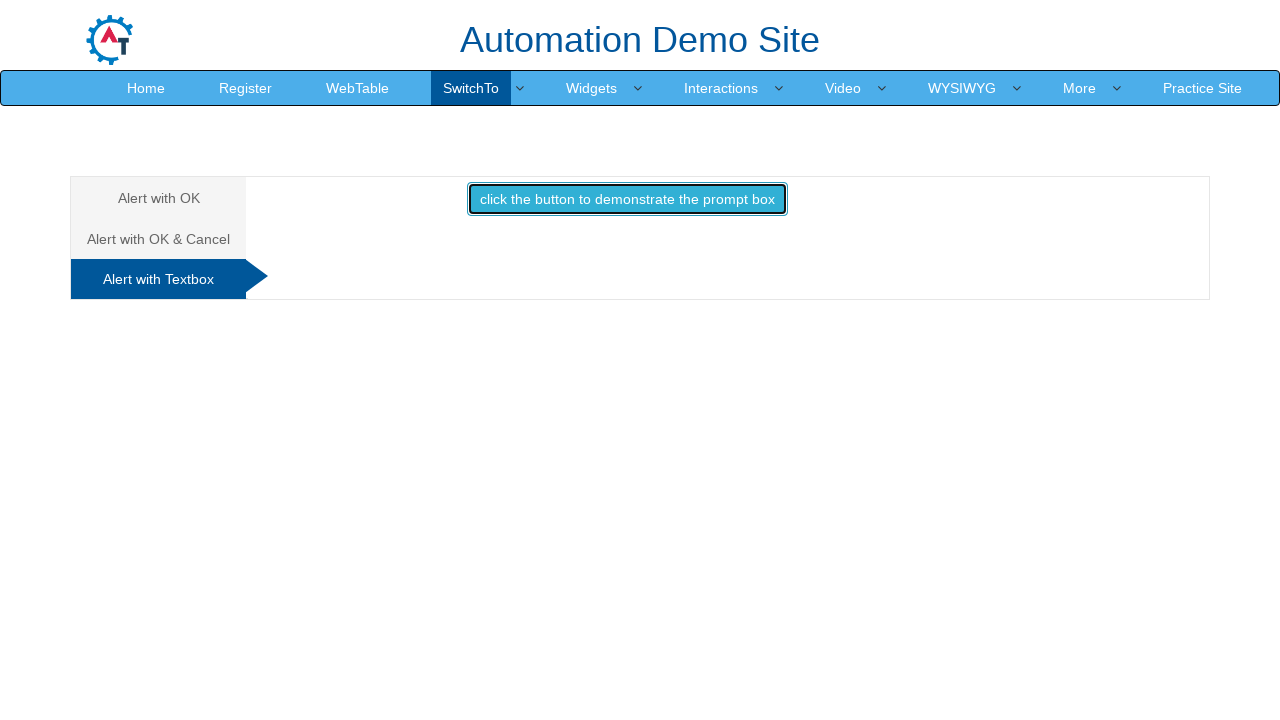

Clicked on 'Alert with Textbox' tab again to ensure proper state at (158, 279) on xpath=//a[contains(text(),'Alert with Textbox ')]
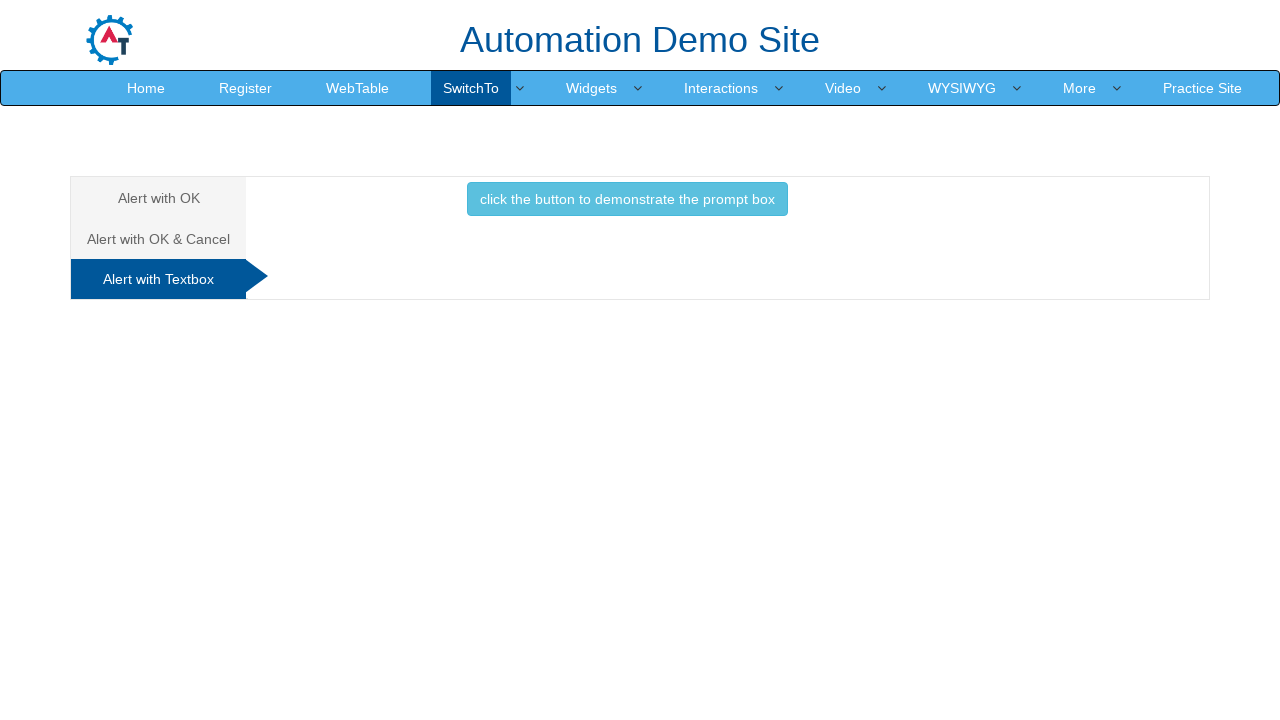

Clicked button to trigger prompt alert with dialog handler active at (627, 199) on xpath=//button[@class='btn btn-info']
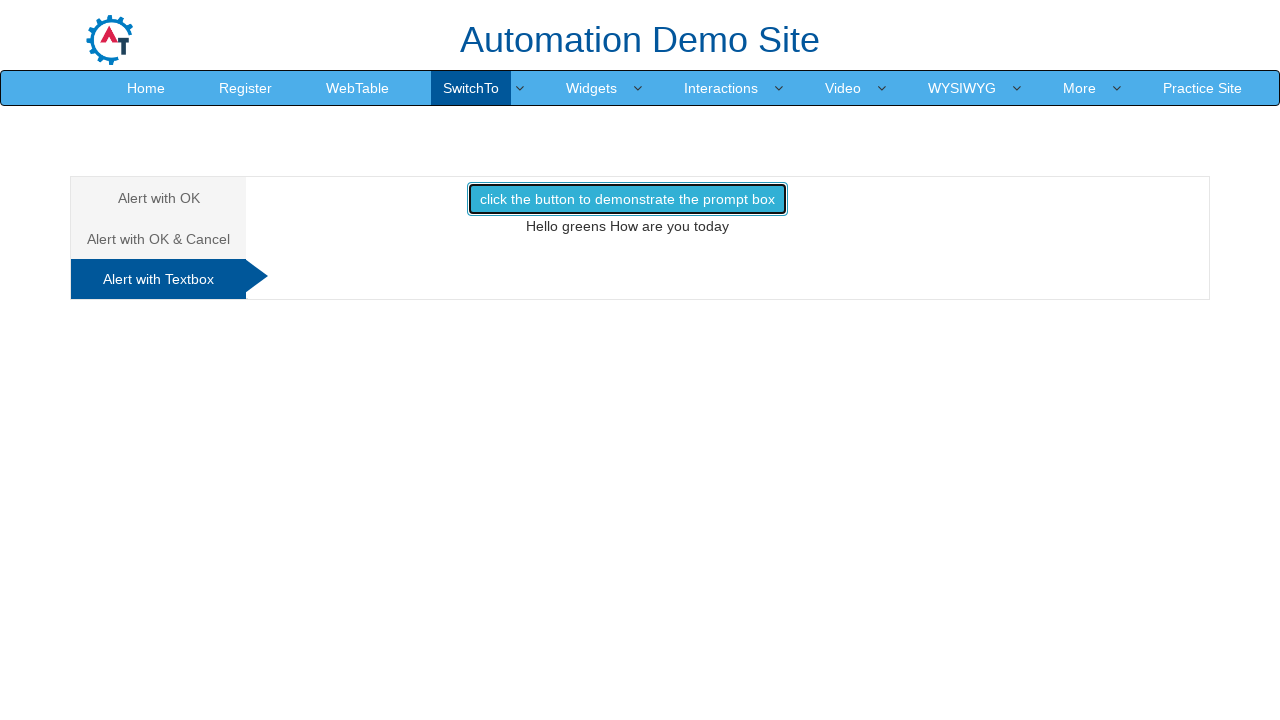

Waited for dialog to be fully processed
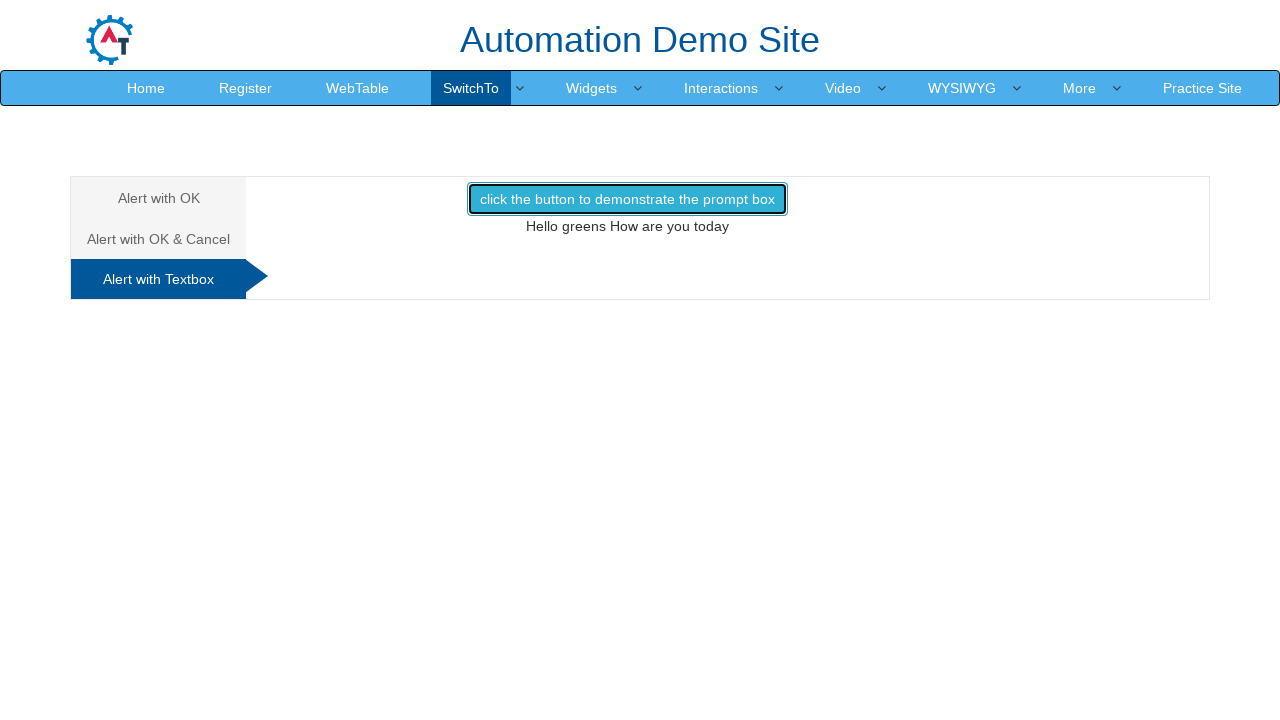

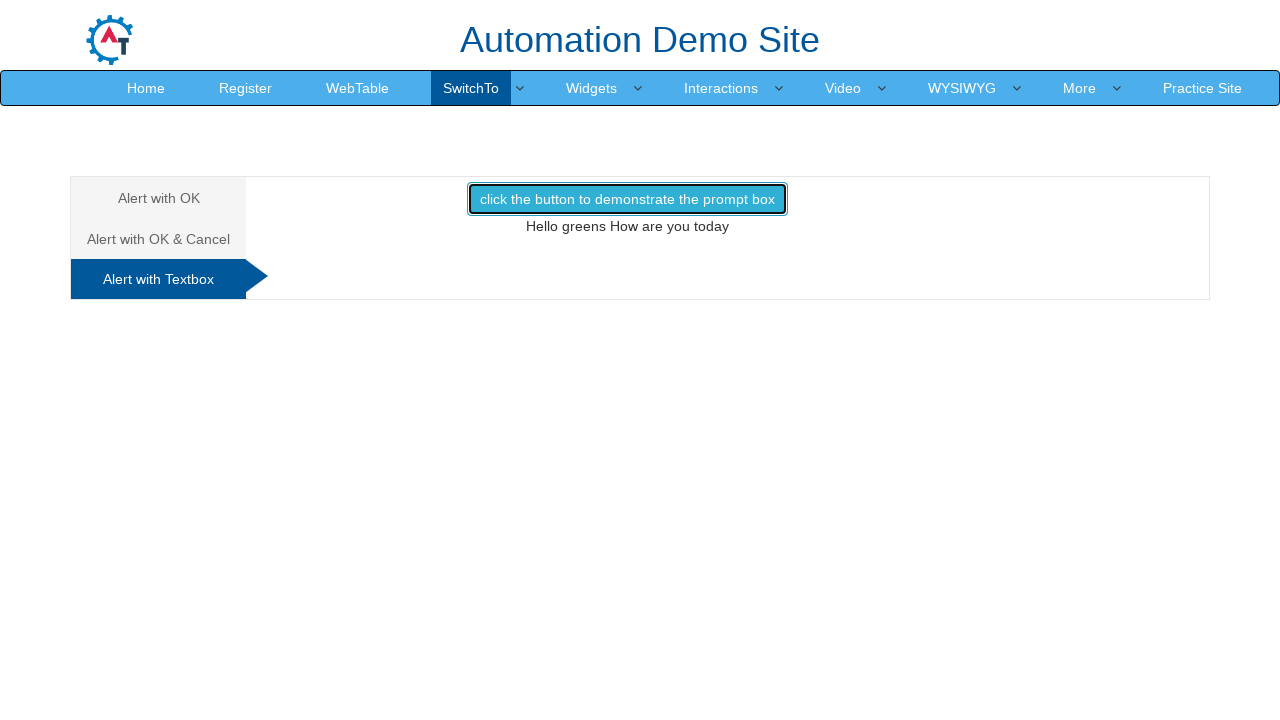